Tests login form security with SQL injection attempt in username field

Starting URL: https://www.saucedemo.com/

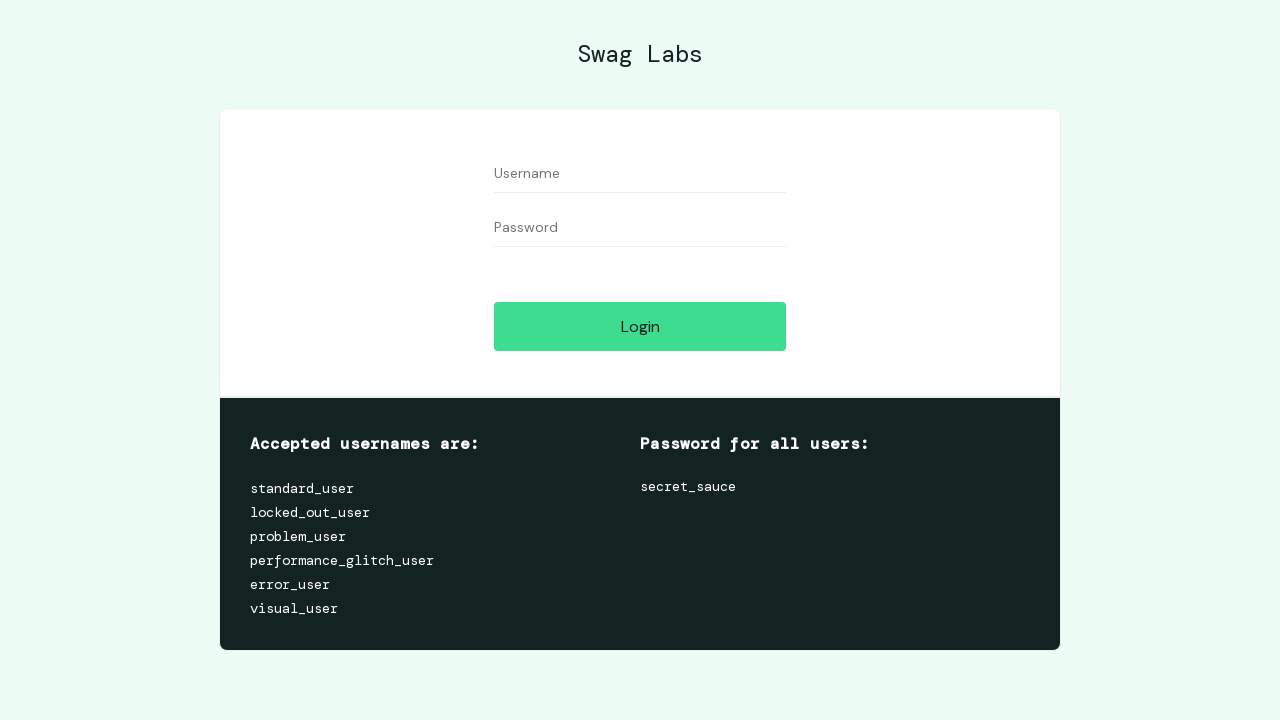

Filled username field with SQL injection attempt: ' OR 1=1 -- on //input[@id='user-name']
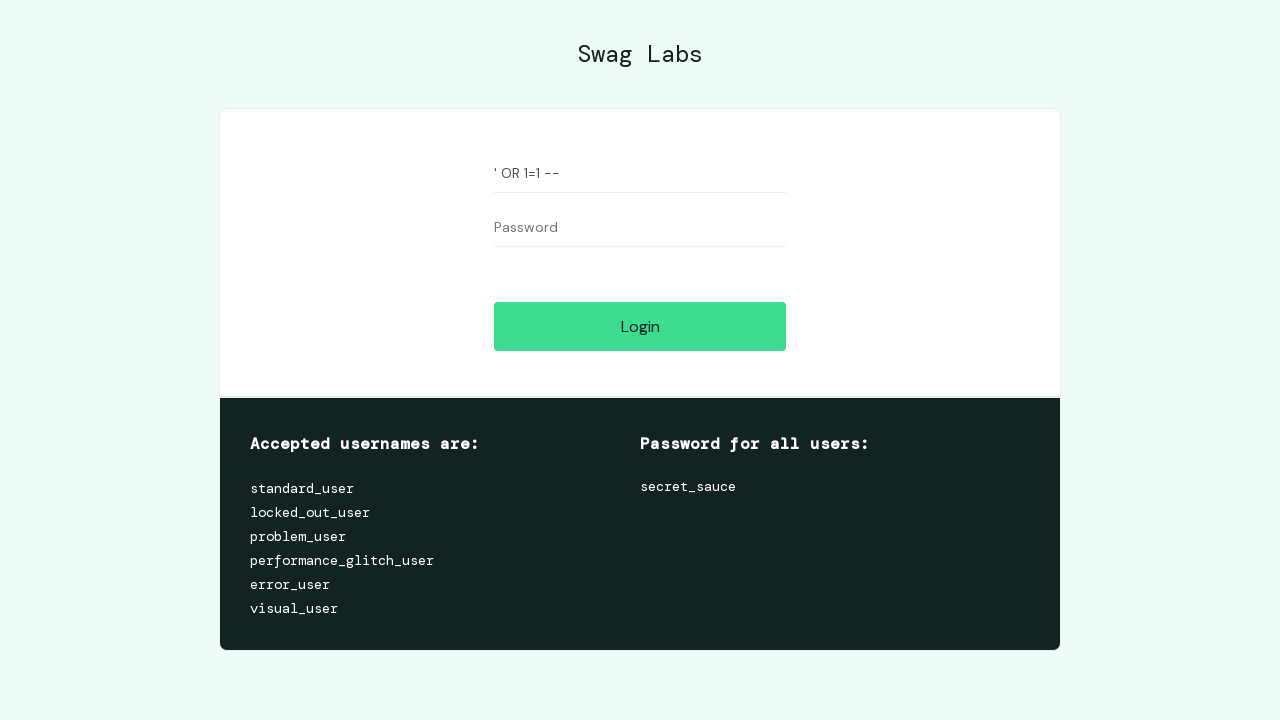

Filled password field with secret_sauce on //input[@id='password']
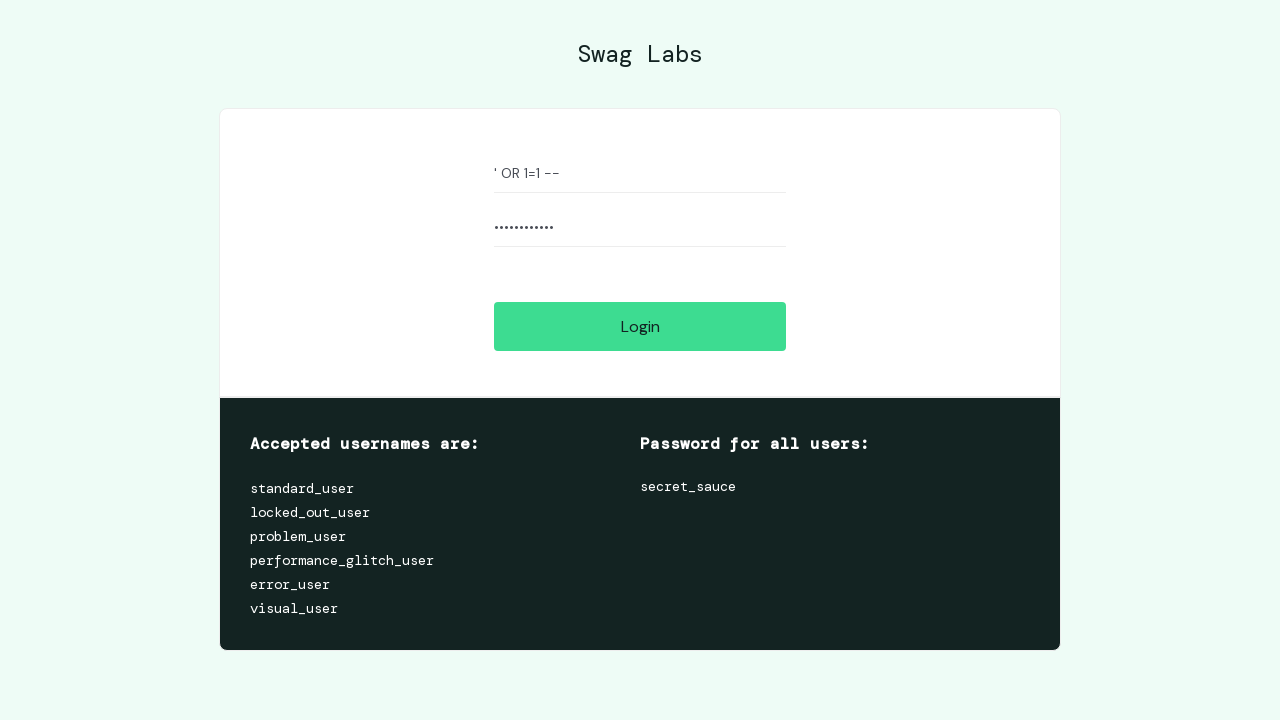

Clicked login button to submit form at (640, 326) on xpath=//input[@id='login-button']
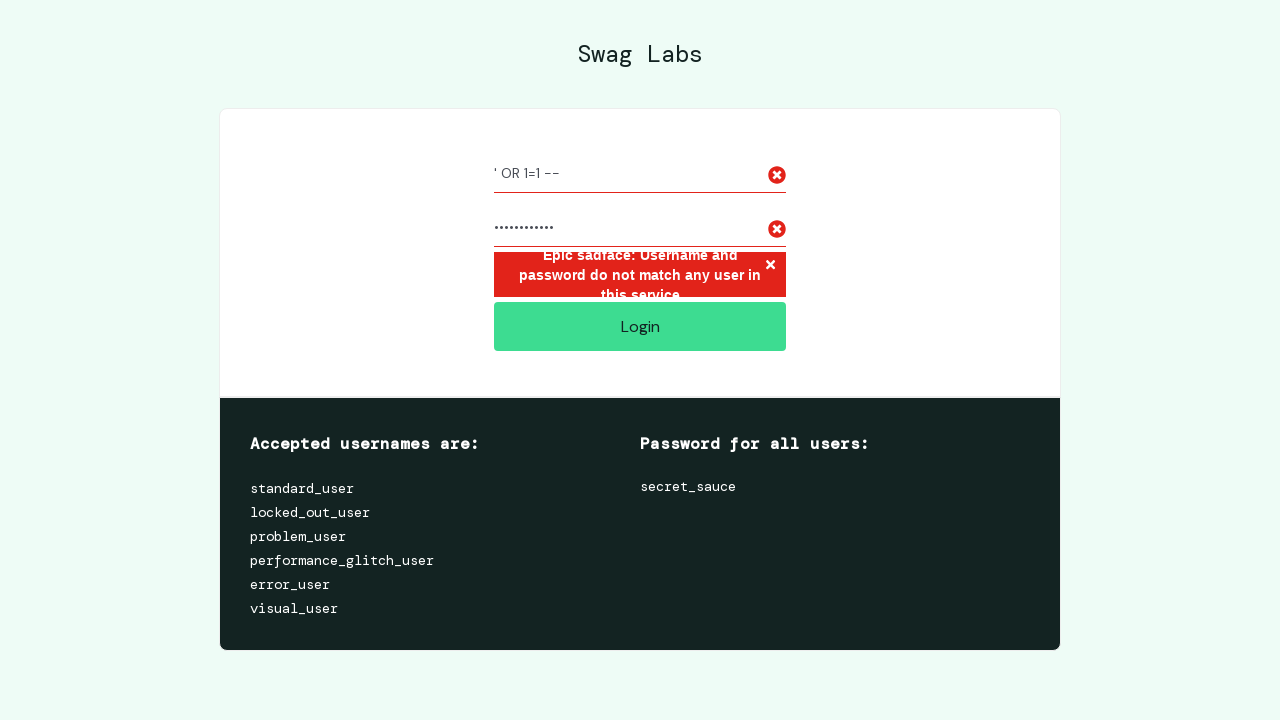

Located error message element
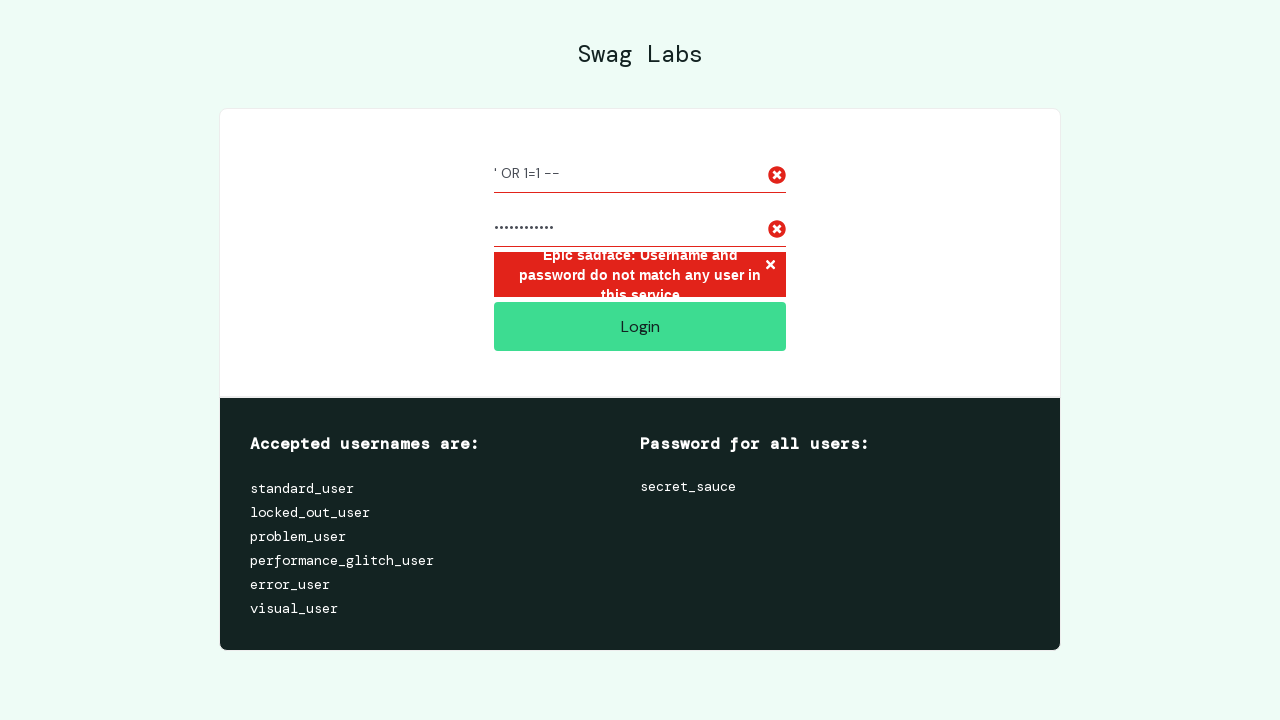

Verified error message confirms SQL injection attempt was blocked
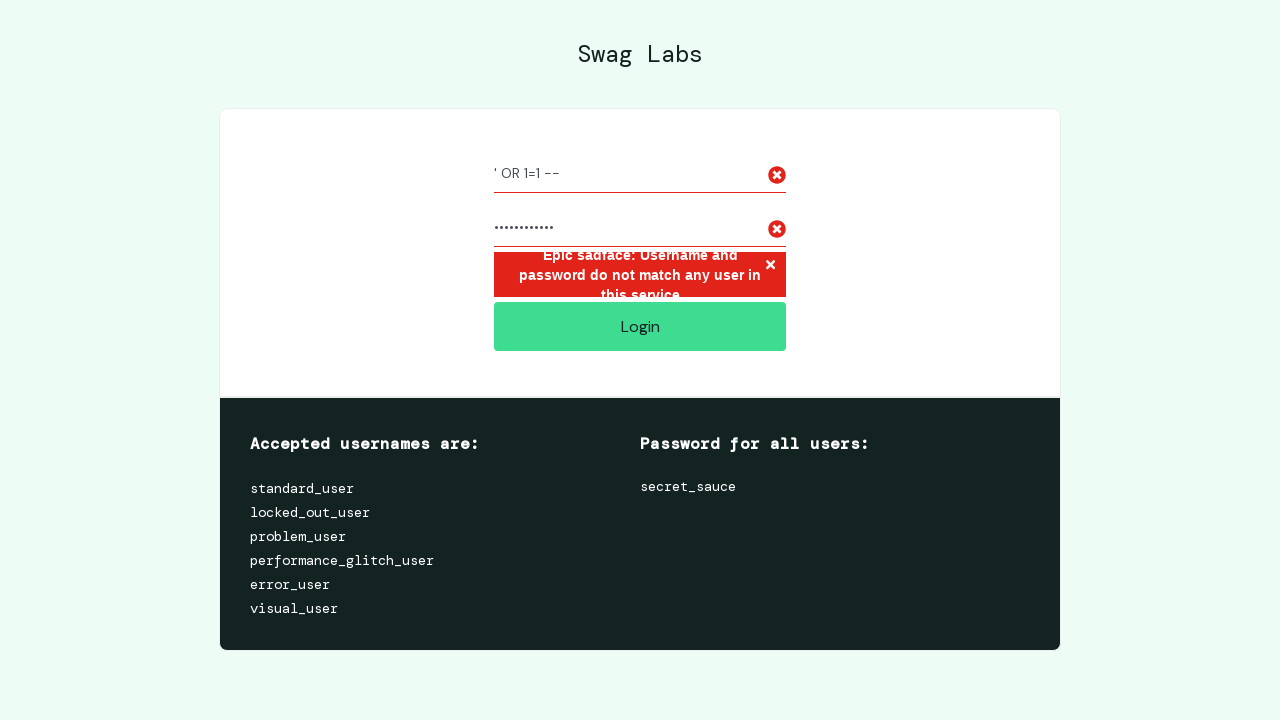

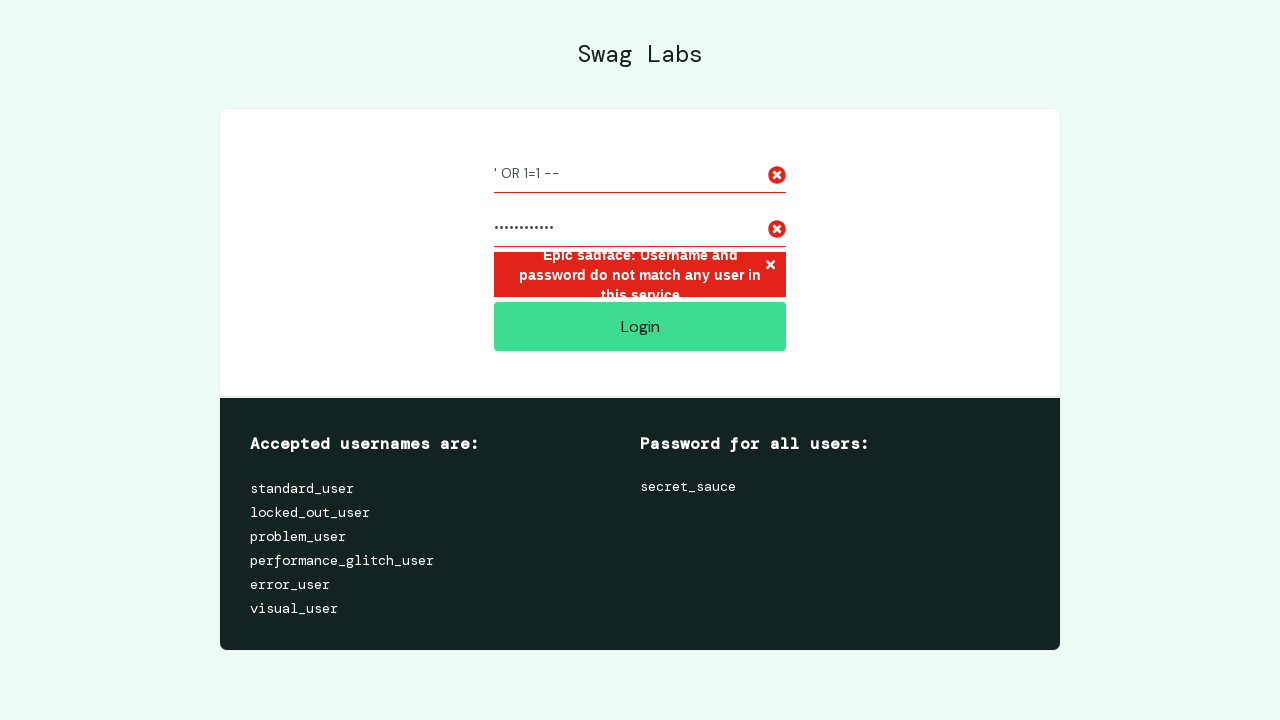